Tests browser window handling by clicking a link that opens a new window, switching to the new window, and verifying the page titles of both the original and new windows.

Starting URL: https://practice.cydeo.com/windows

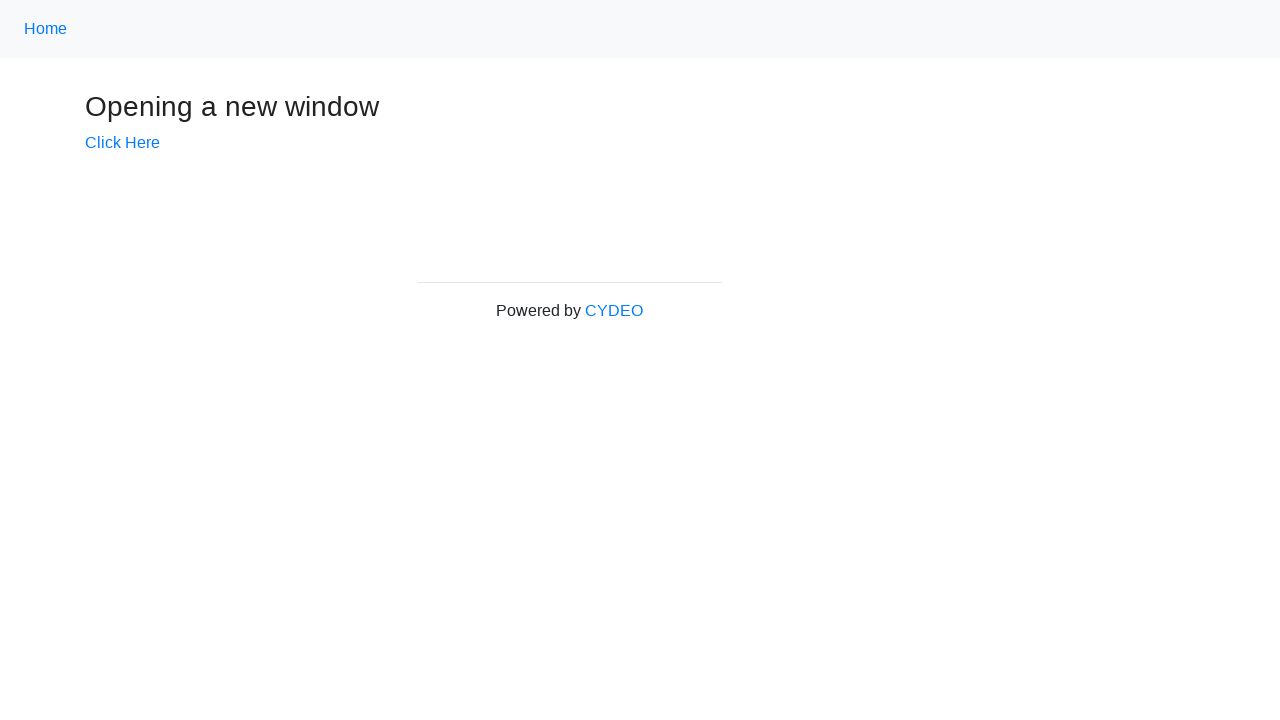

Verified initial page title is 'Windows'
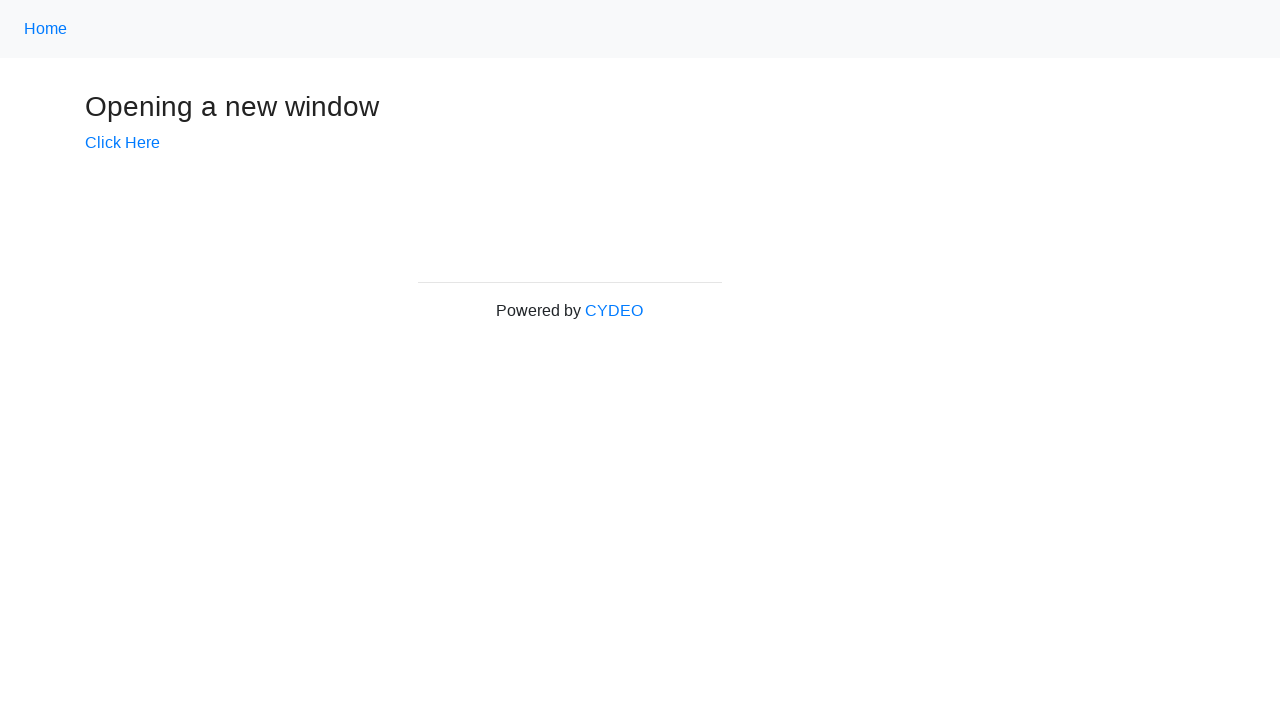

Clicked 'Click Here' link to open new window at (122, 143) on text=Click Here
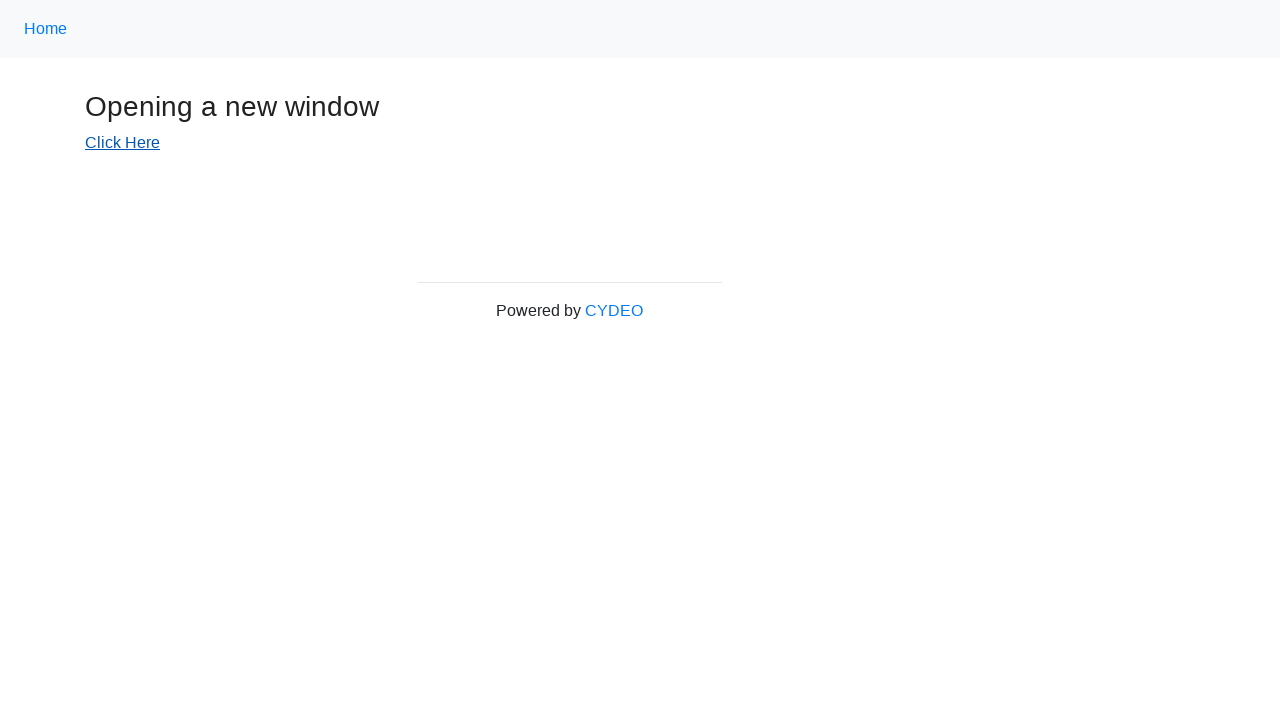

Clicked 'Click Here' link again and new page context captured at (122, 143) on text=Click Here
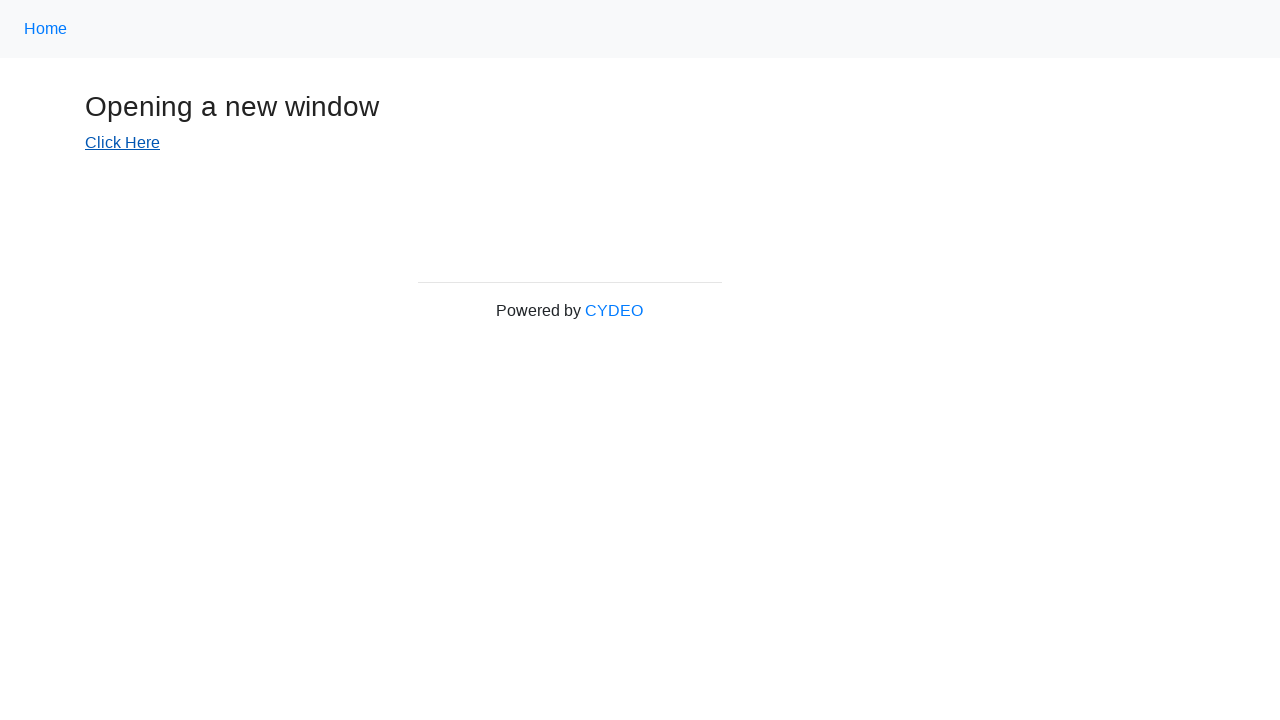

New window loaded and ready
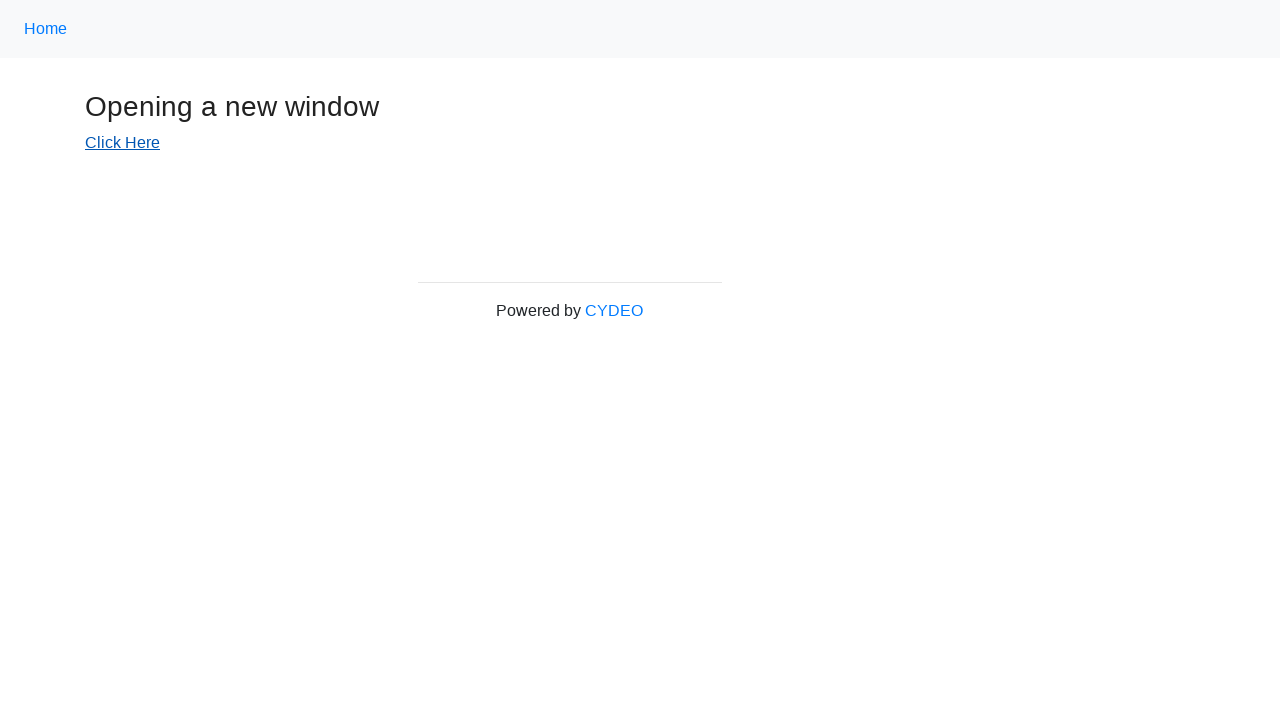

Verified new window title is 'New Window'
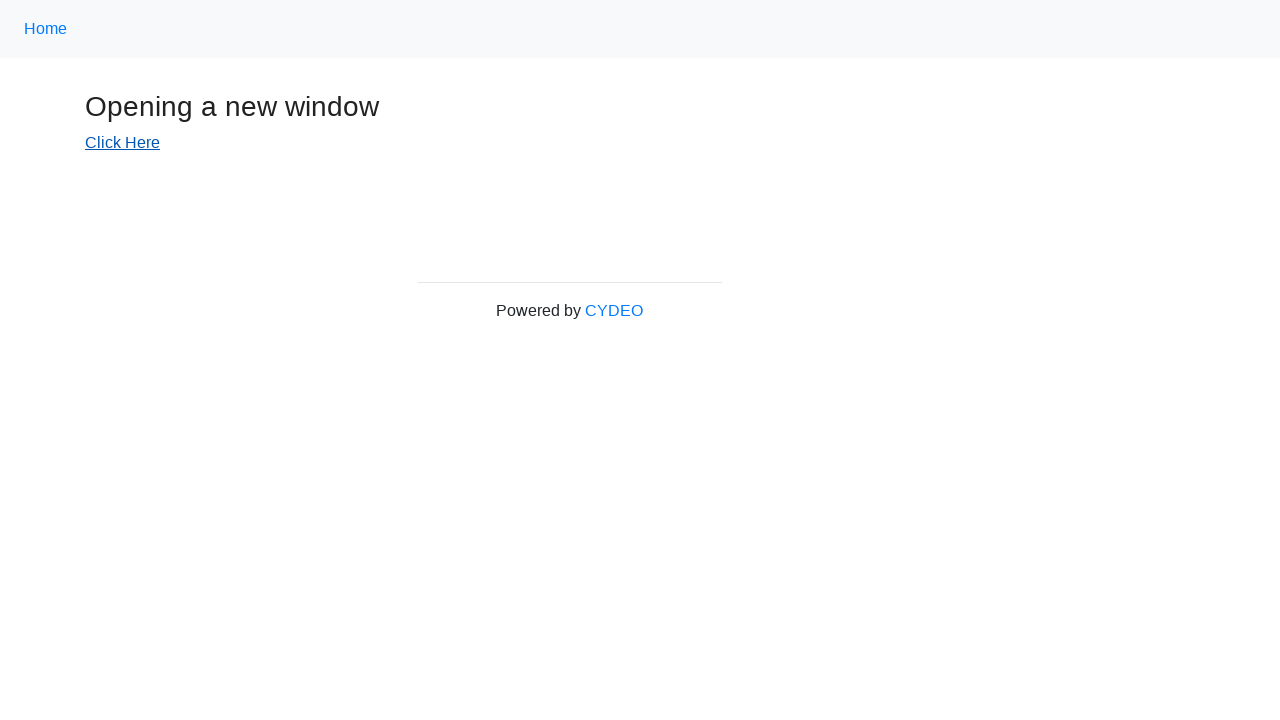

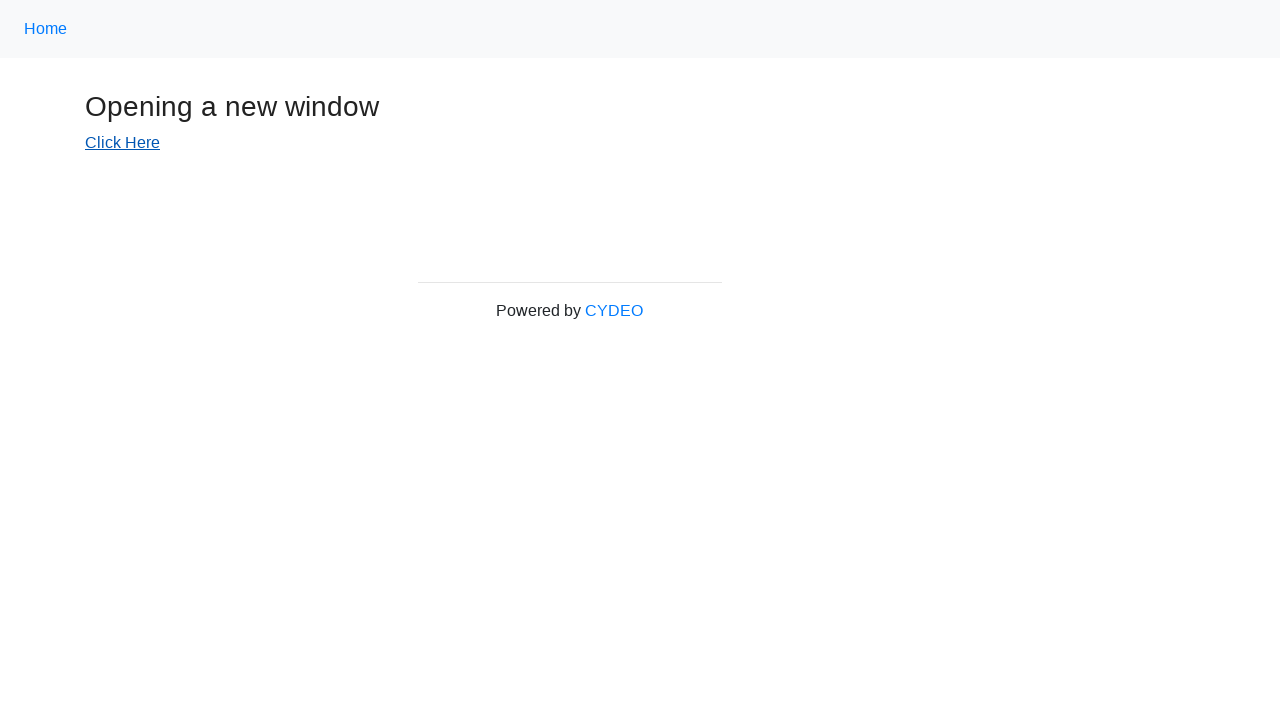